Tests hover functionality by hovering over an image to reveal hidden elements and clicking on profile link

Starting URL: https://the-internet.herokuapp.com/

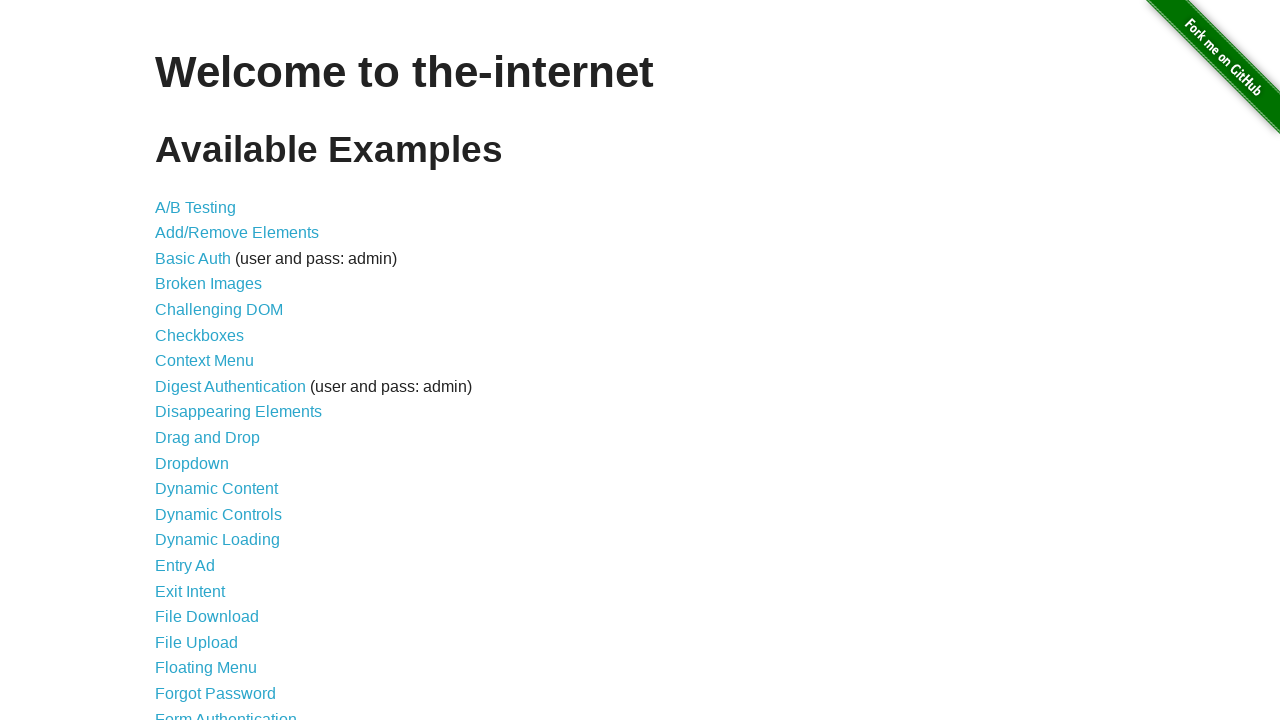

Clicked on Hovers link to navigate to hover test page at (180, 360) on text=Hovers
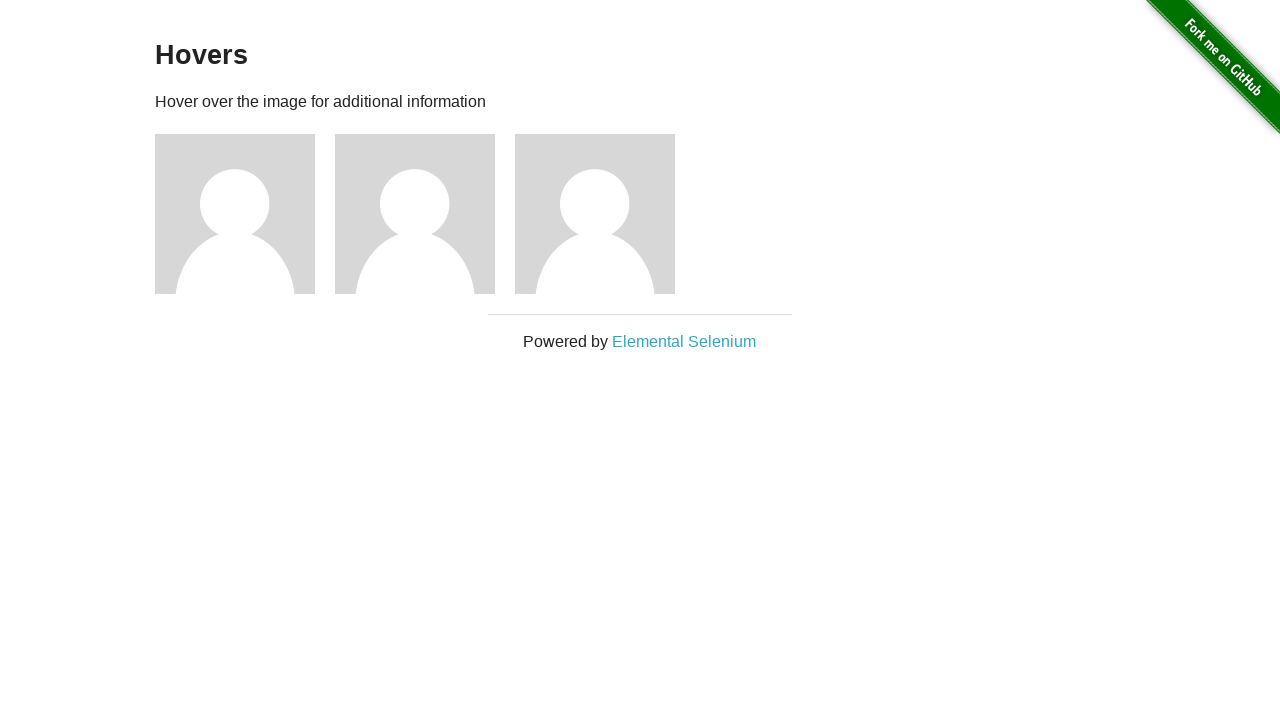

Hovered over the first user avatar image to reveal hidden elements at (235, 214) on (//img[@alt='User Avatar'])[1]
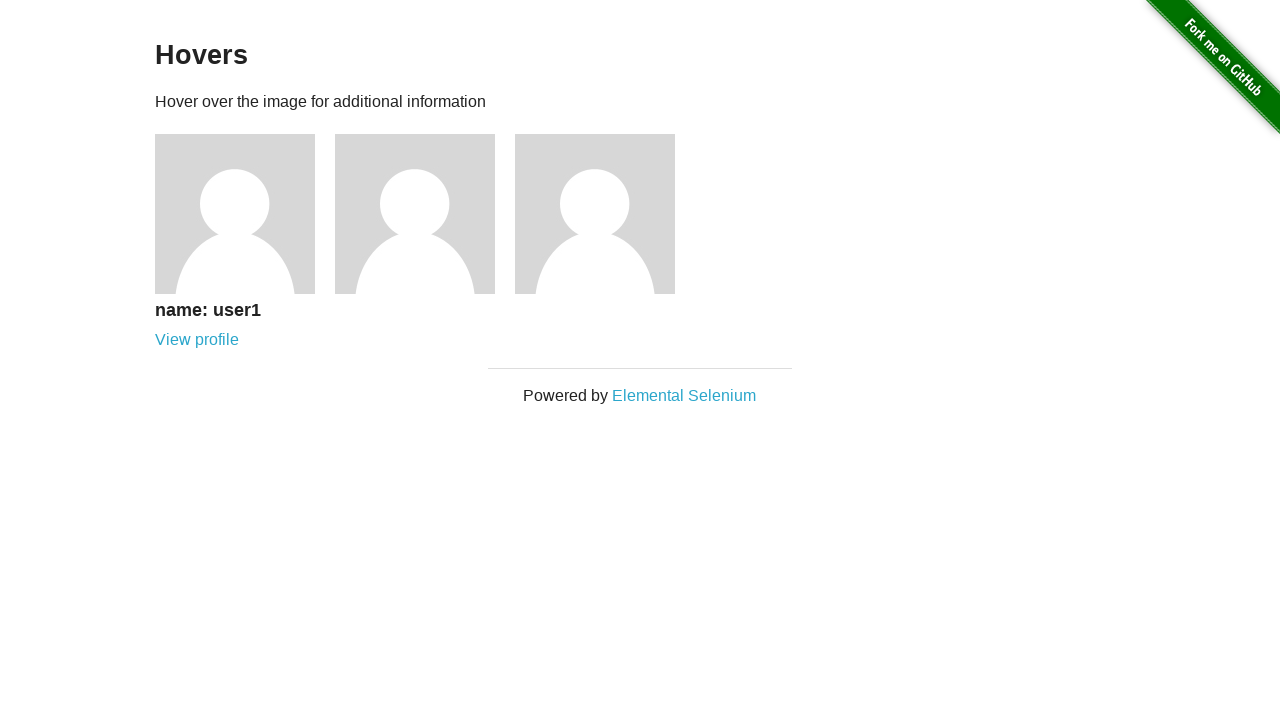

Clicked on View profile link that appeared after hovering at (197, 340) on text=View profile
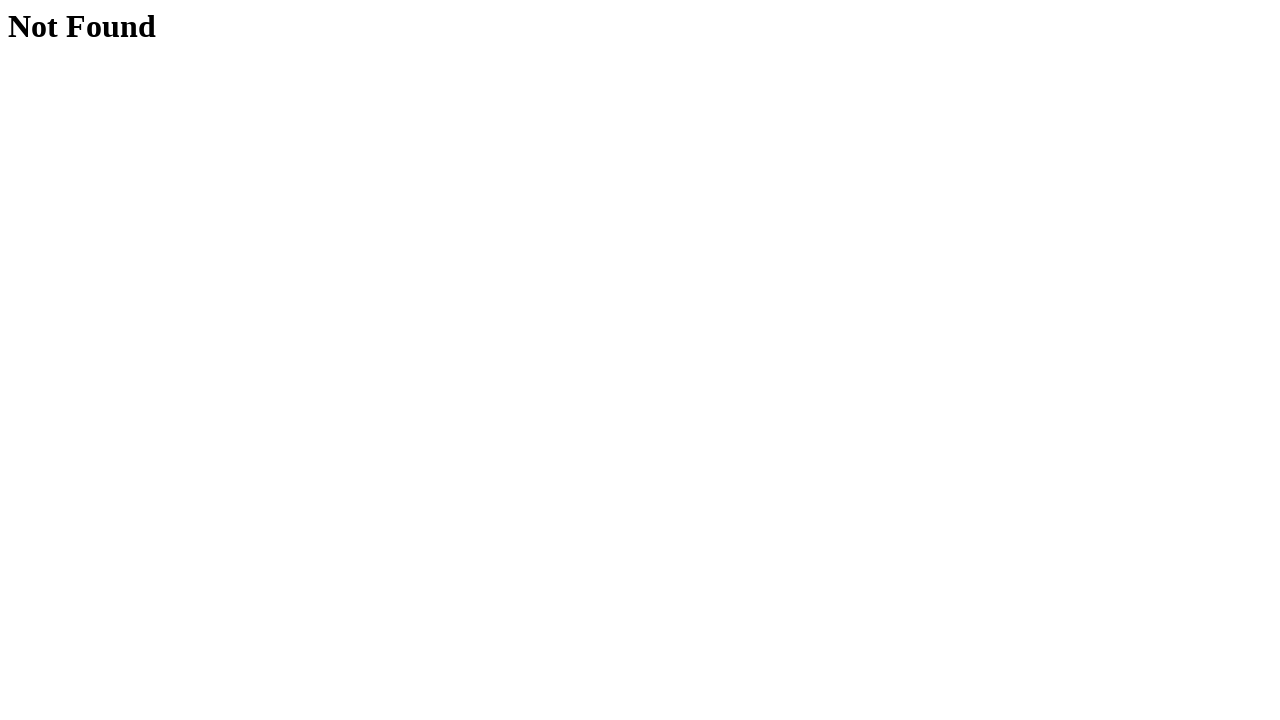

Retrieved h1 header text: Not Found
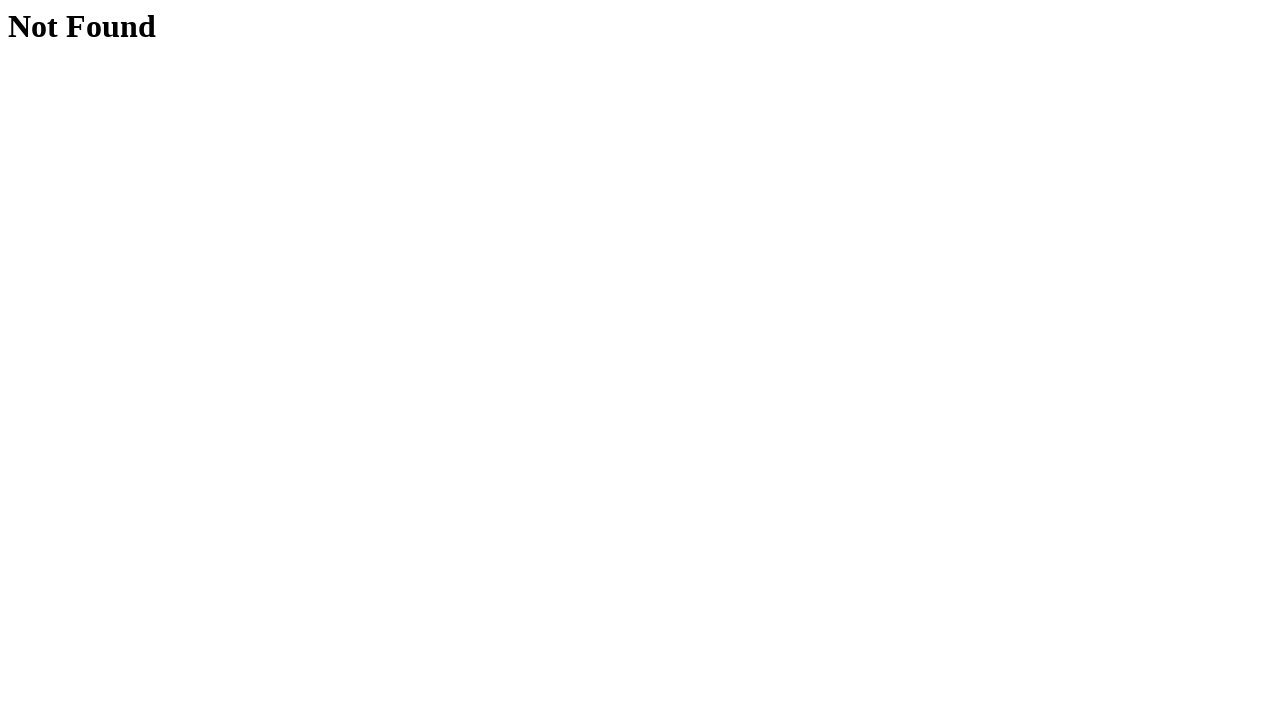

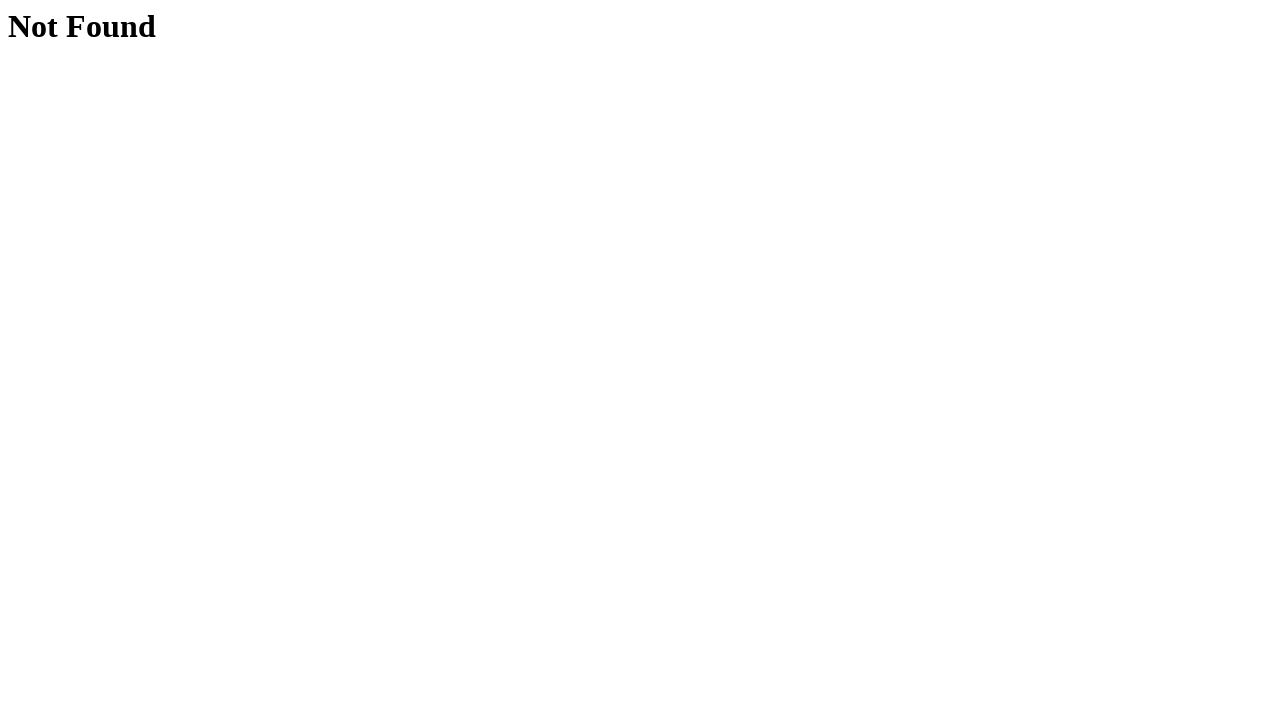